Tests dynamic loading by clicking a button and waiting for content to appear

Starting URL: https://the-internet.herokuapp.com/dynamic_loading/2

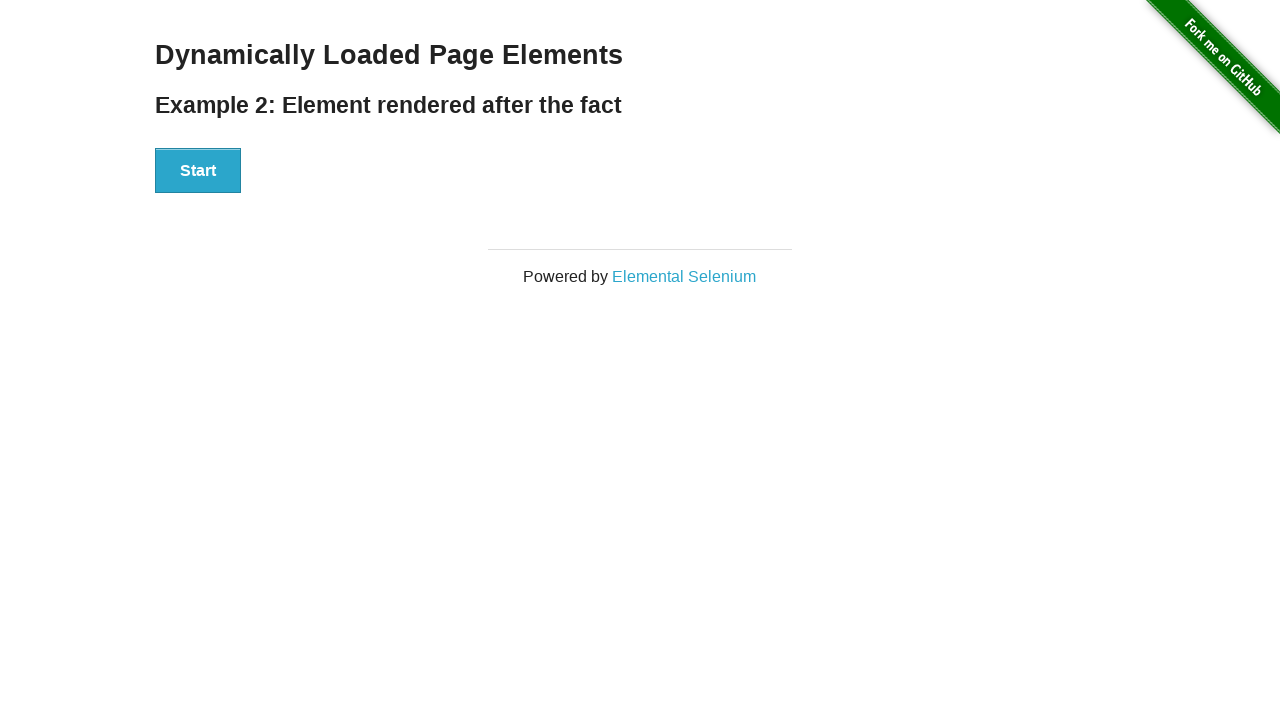

Clicked start button to begin dynamic loading at (198, 171) on button
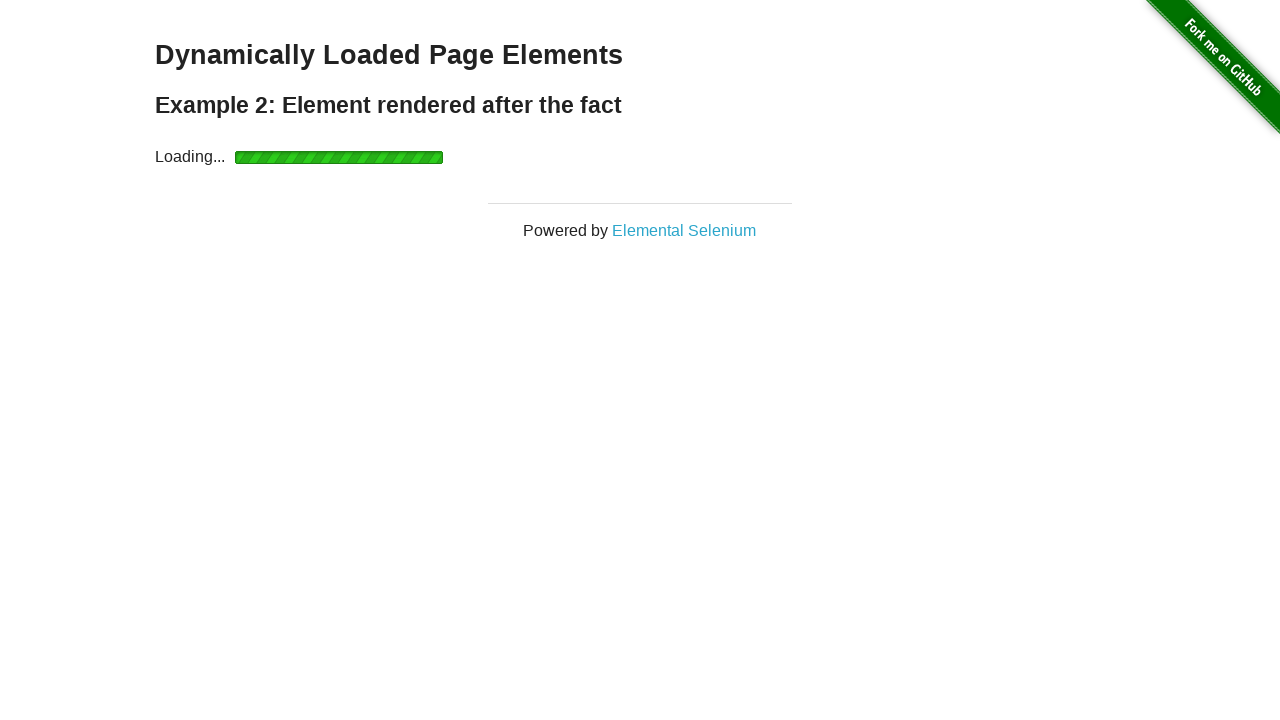

Dynamically loaded content appeared
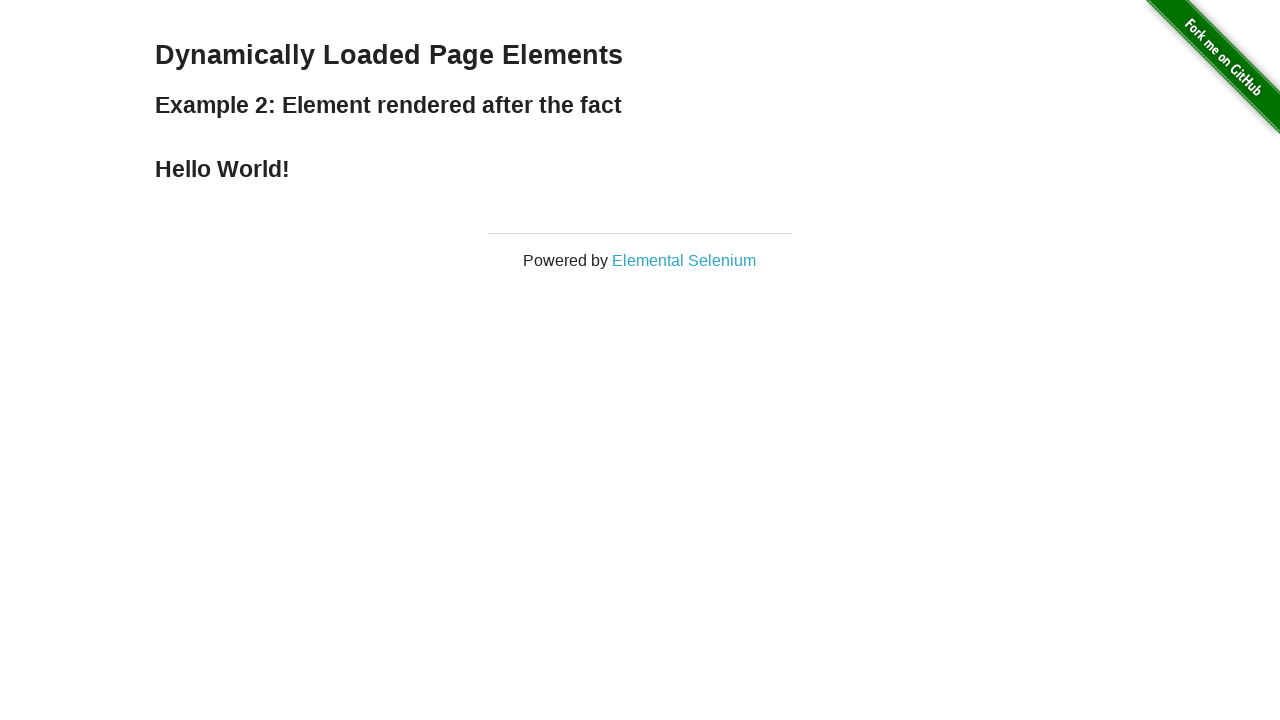

Retrieved text from dynamically loaded element
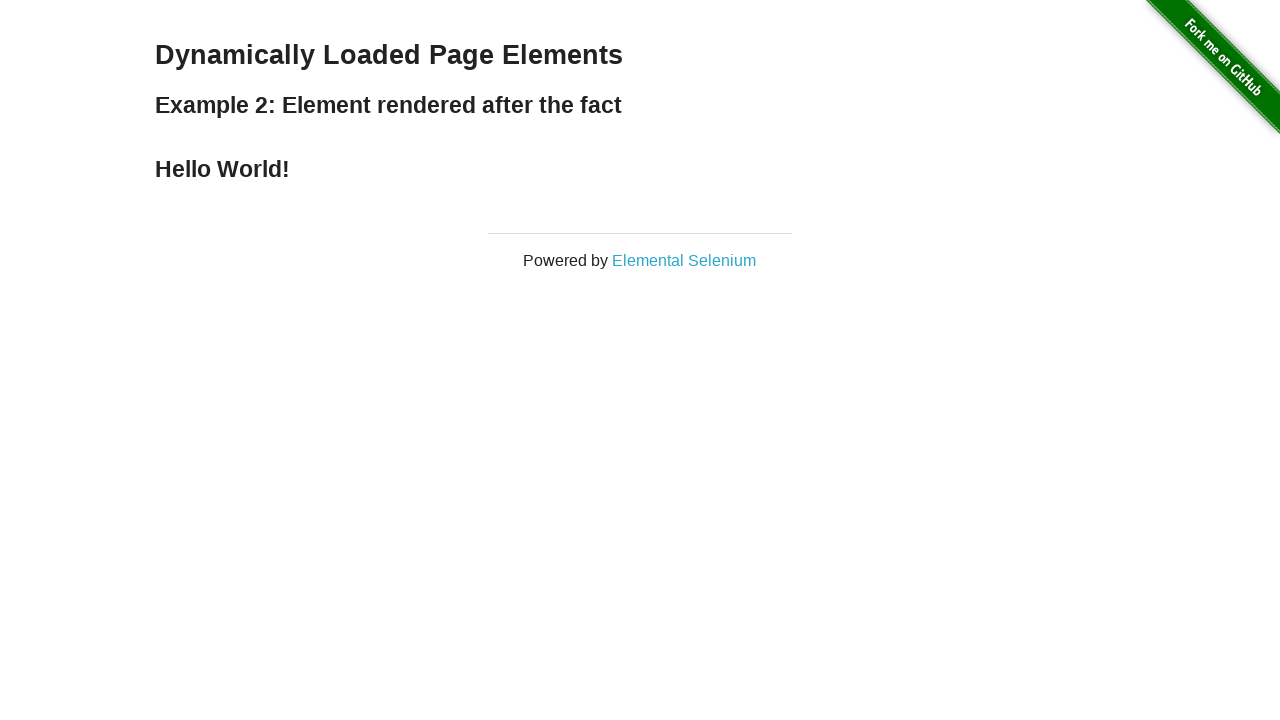

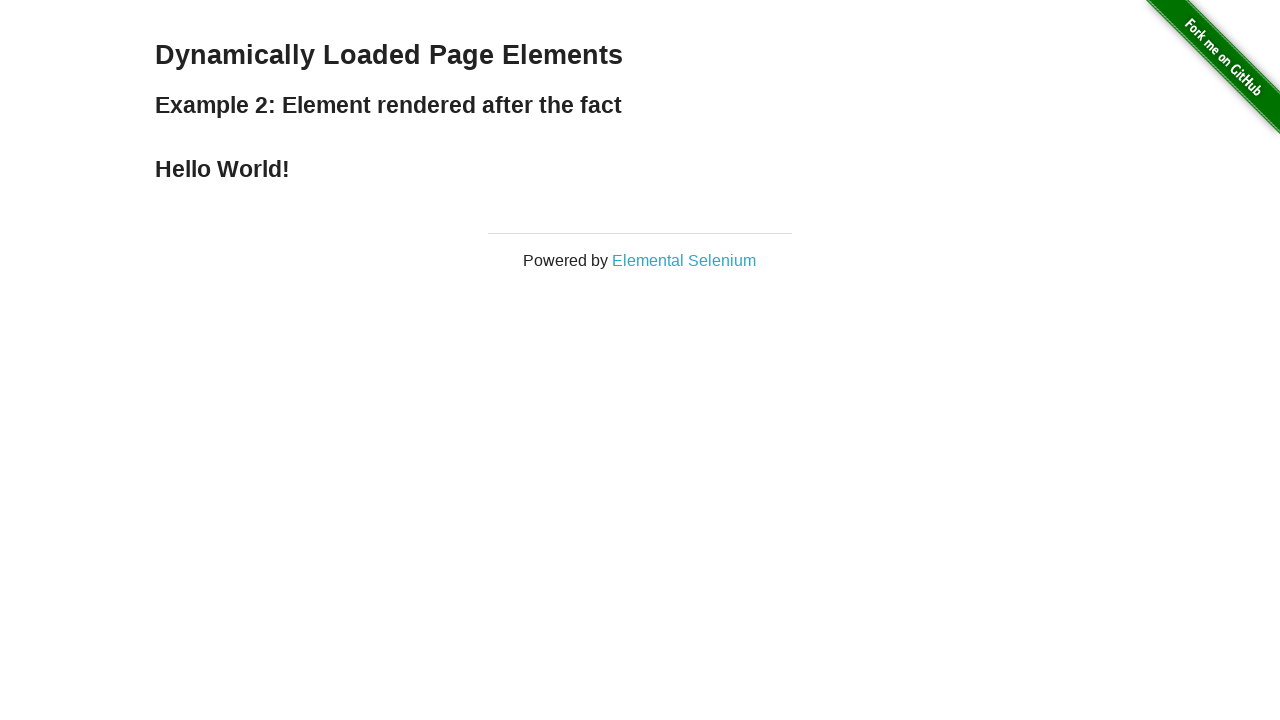